Navigates to the Selenium website and scrolls down the page by 800 pixels using JavaScript execution.

Starting URL: https://www.selenium.dev/

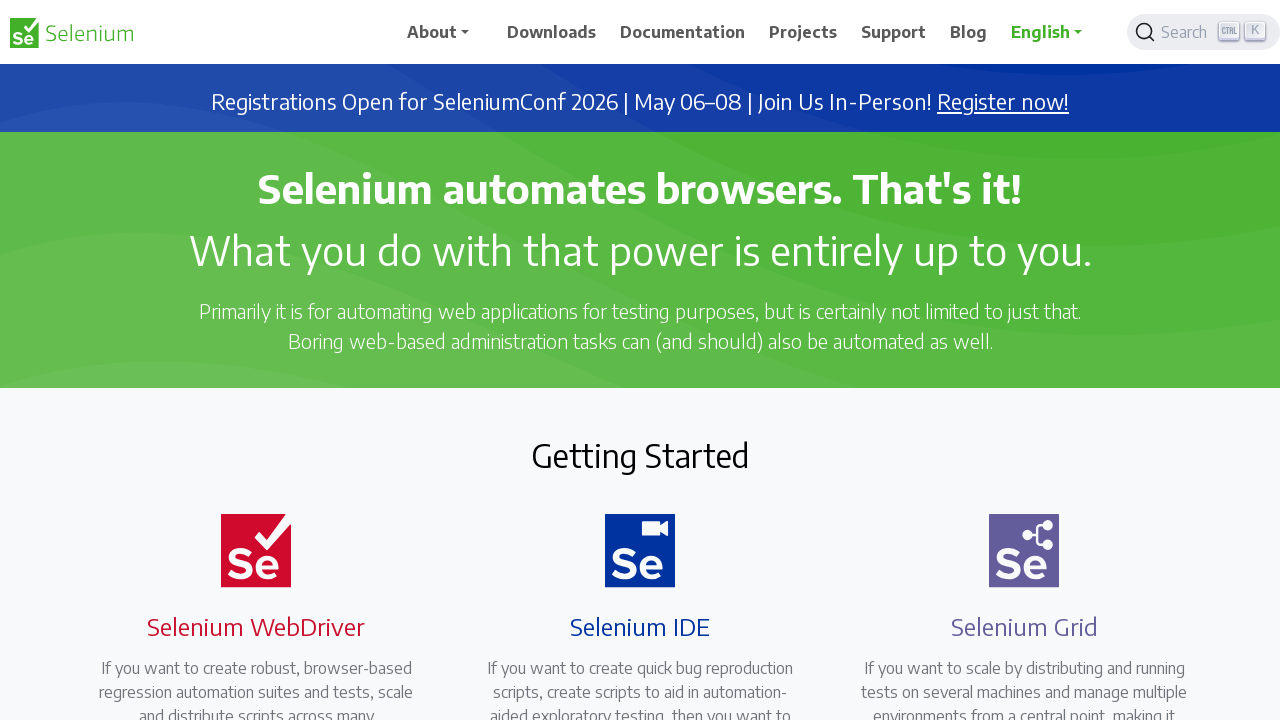

Navigated to Selenium website
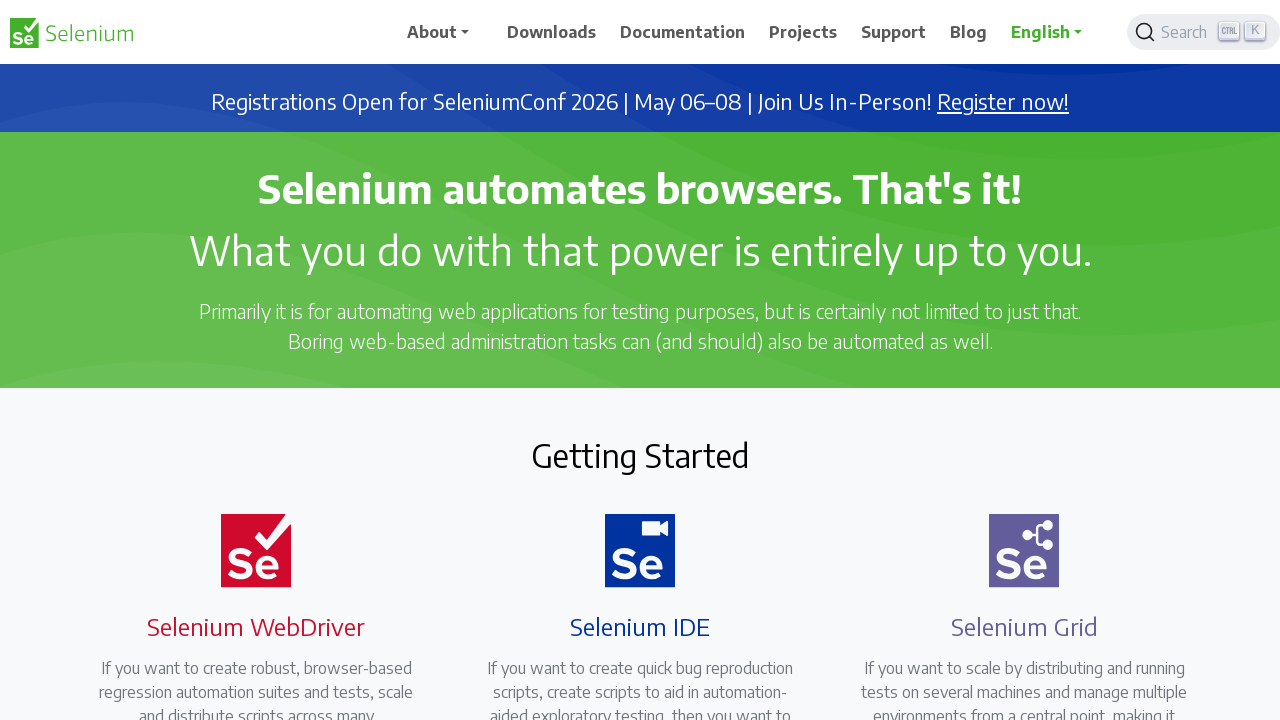

Scrolled down the page by 800 pixels using JavaScript execution
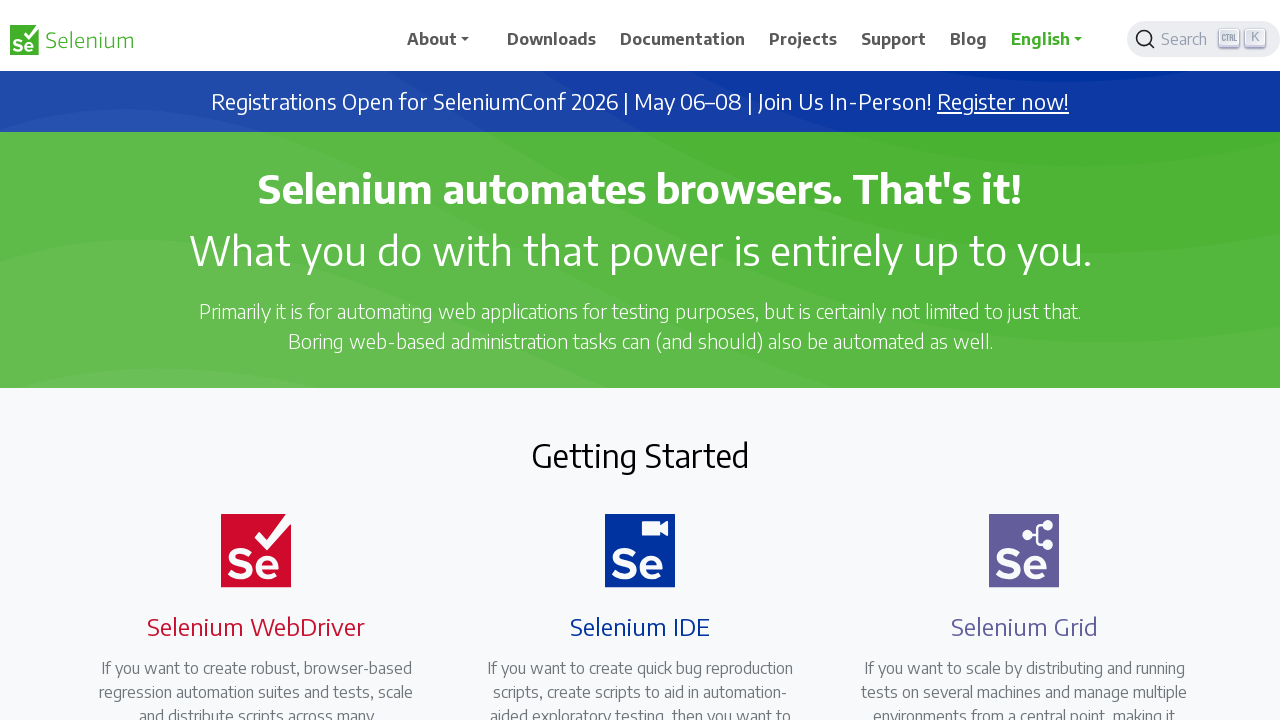

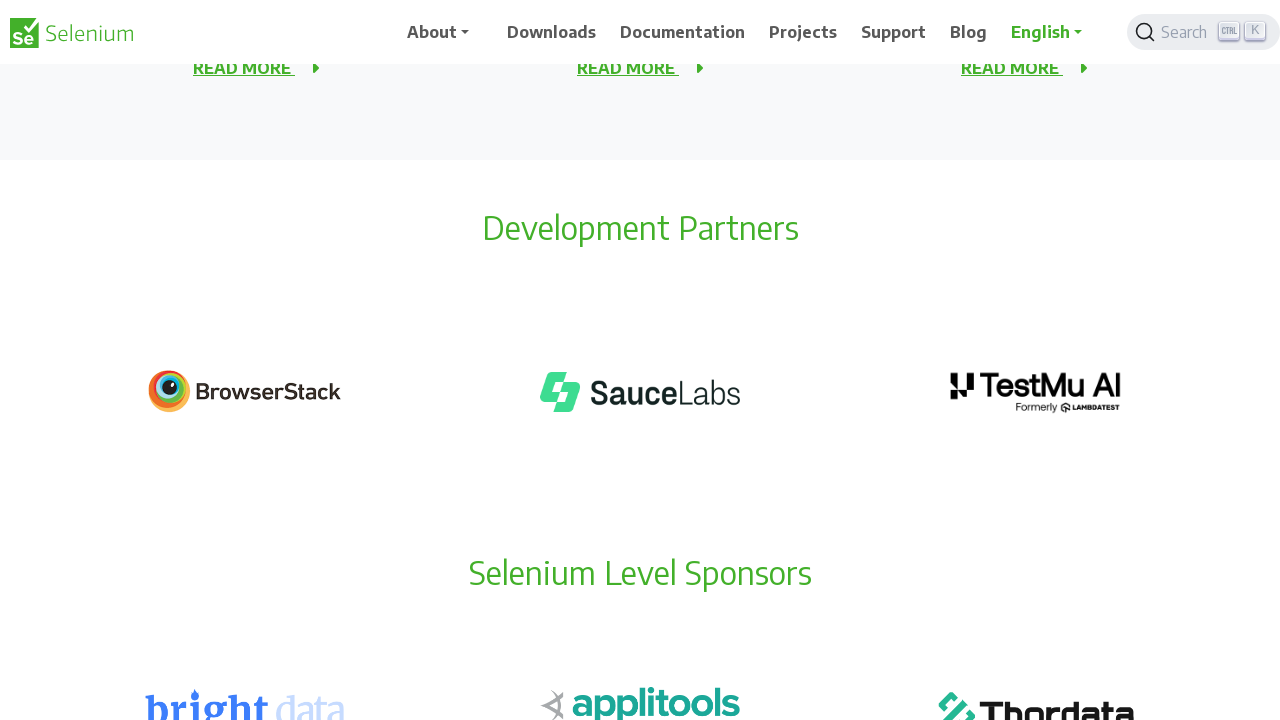